Tests explicit wait functionality by clicking a timer button and verifying that "WebDriver" text appears on the page after waiting

Starting URL: http://seleniumpractise.blogspot.com/2016/08/how-to-use-explicit-wait-in-selenium.html

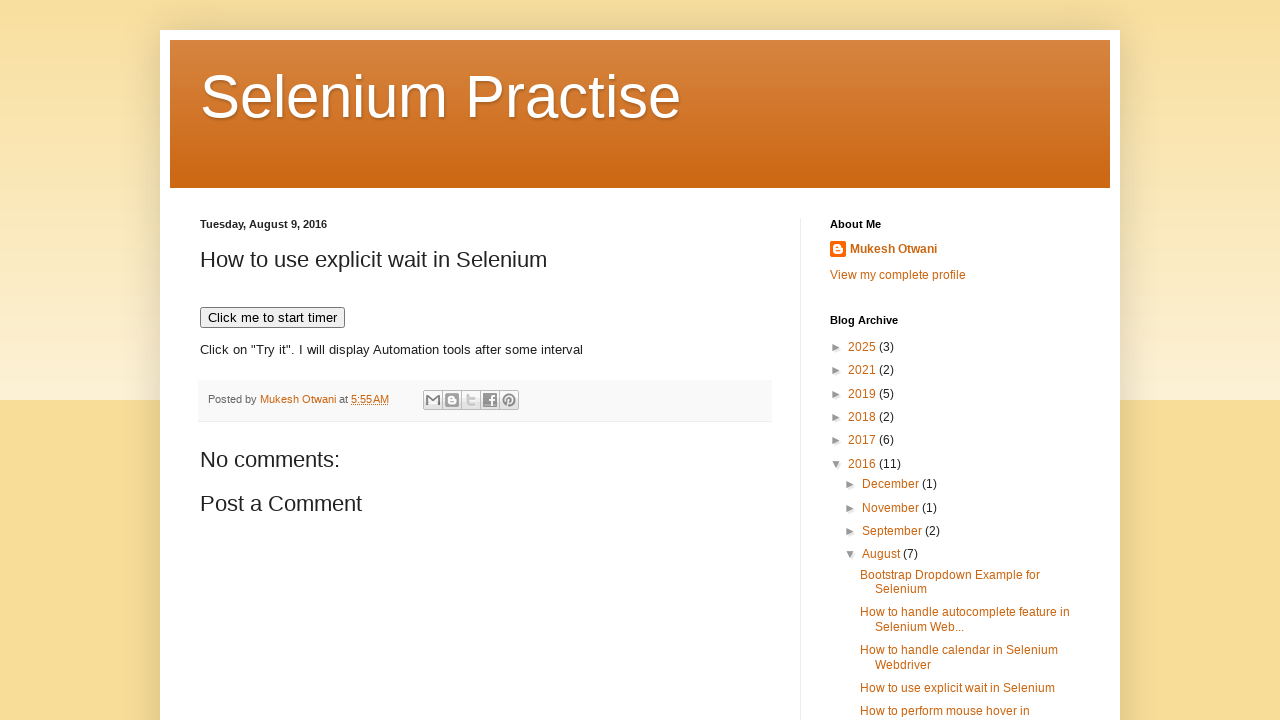

Clicked the timer button to start the timer at (272, 318) on xpath=//button[.='Click me to start timer']
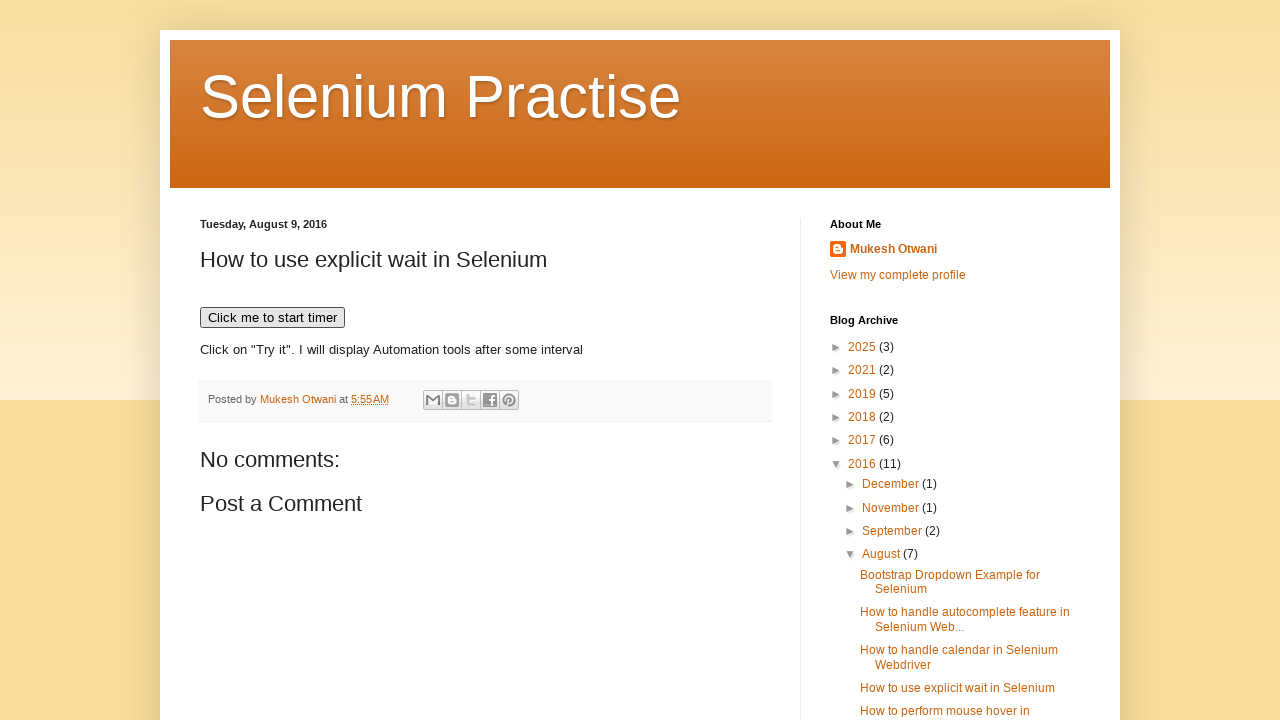

Waited for 'WebDriver' text to appear (explicit wait completed)
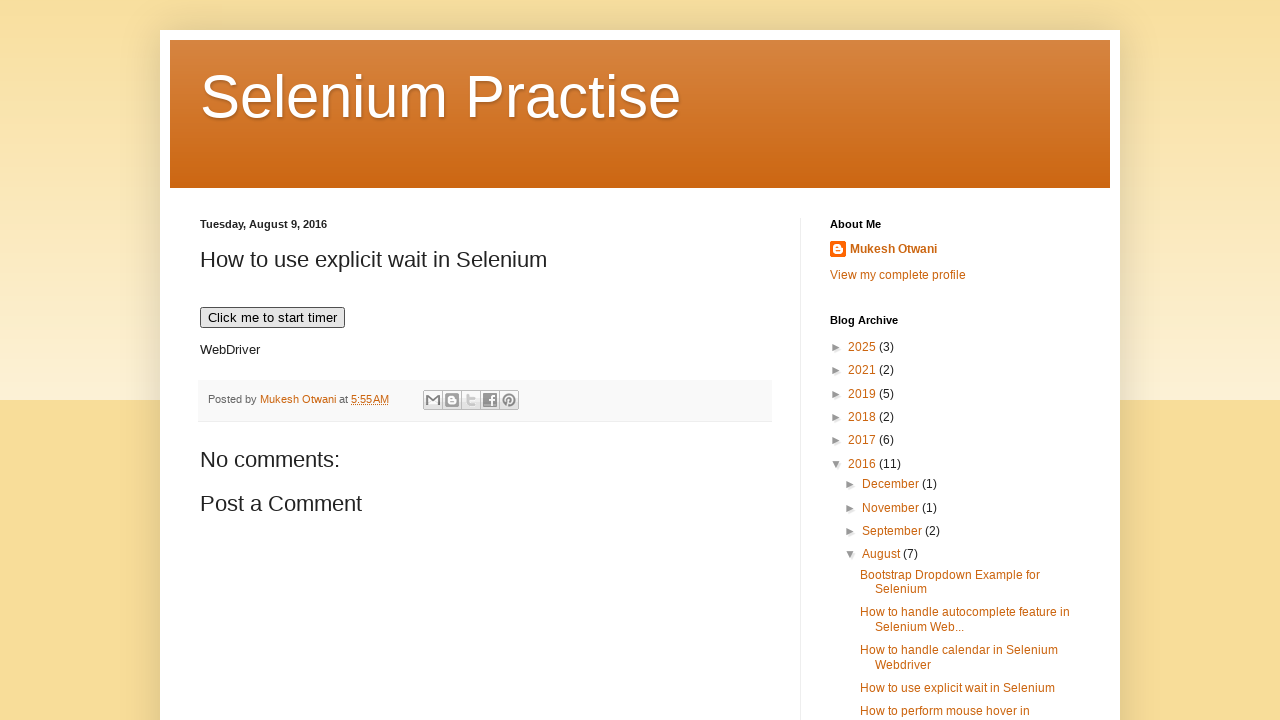

Located the WebDriver element on the page
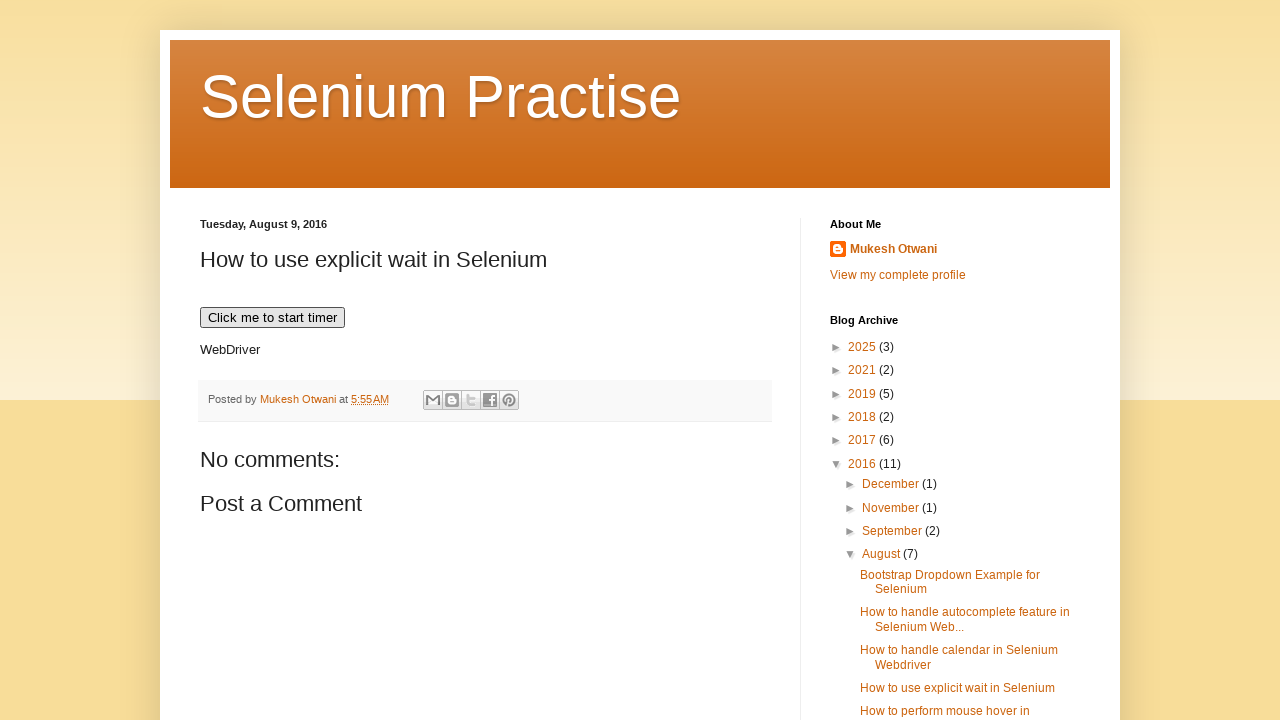

Verified that WebDriver element contains correct text 'WebDriver'
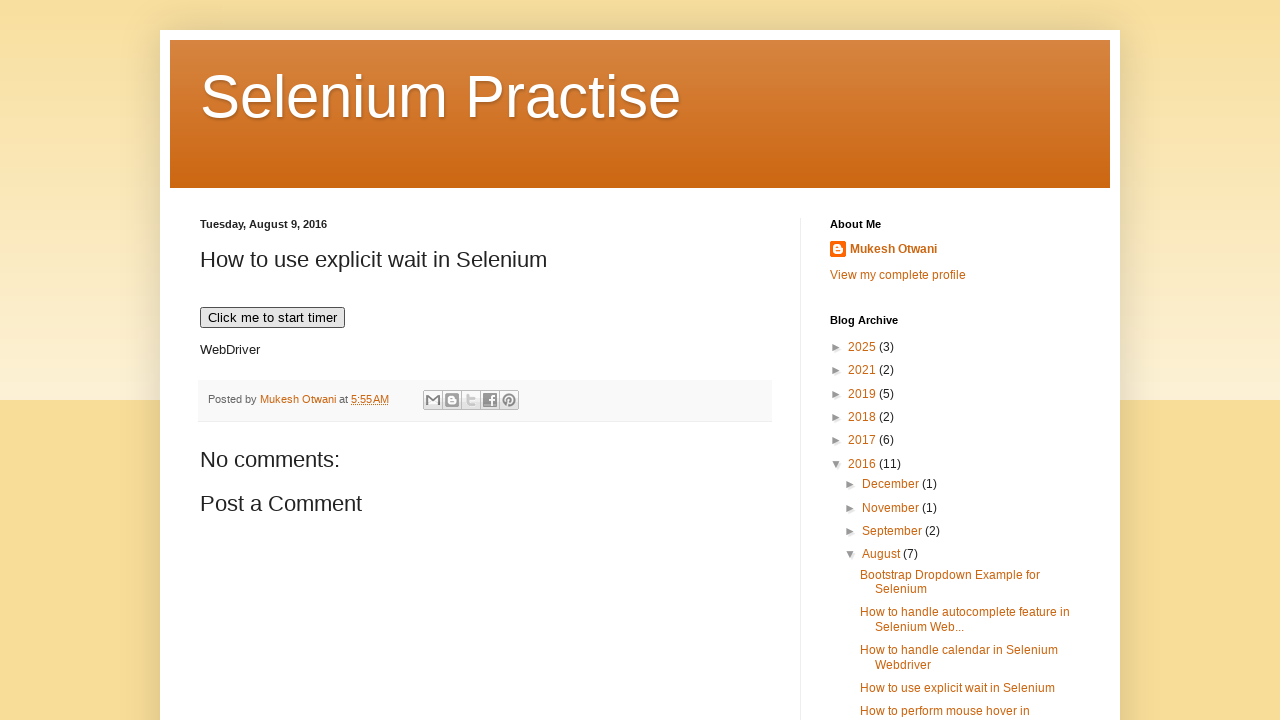

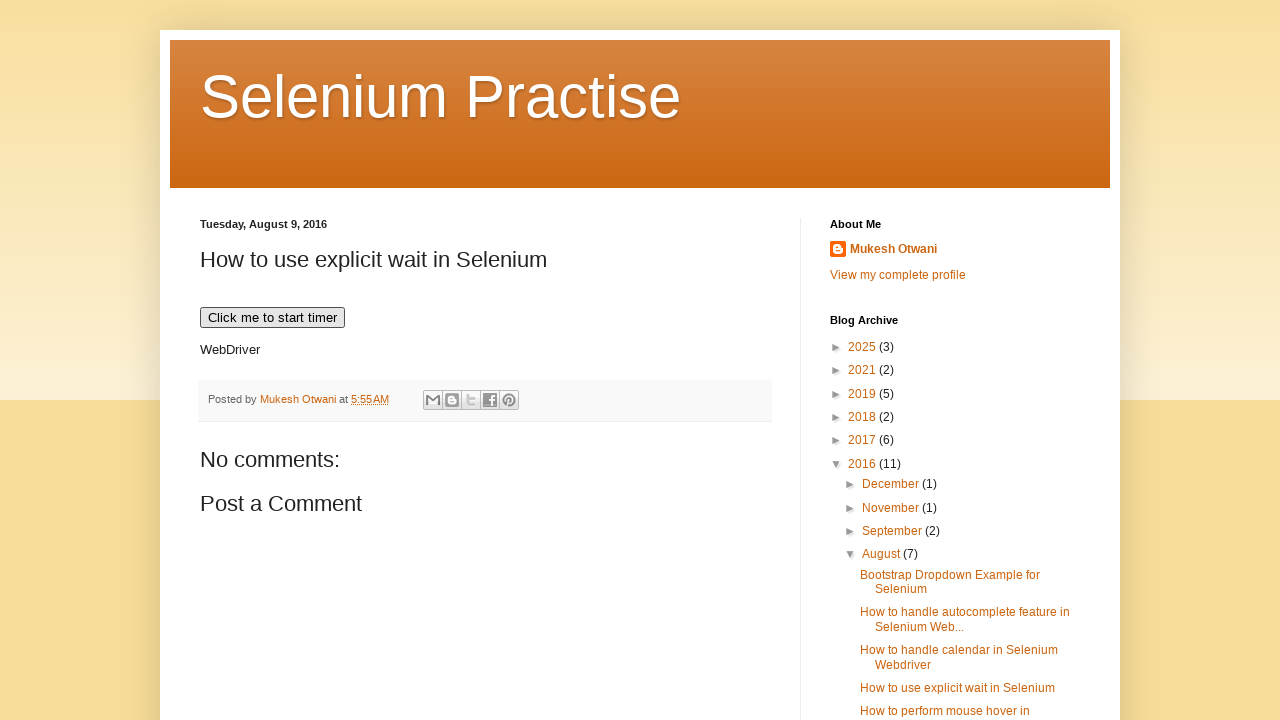